Tests that edits are cancelled when pressing Escape

Starting URL: https://demo.playwright.dev/todomvc

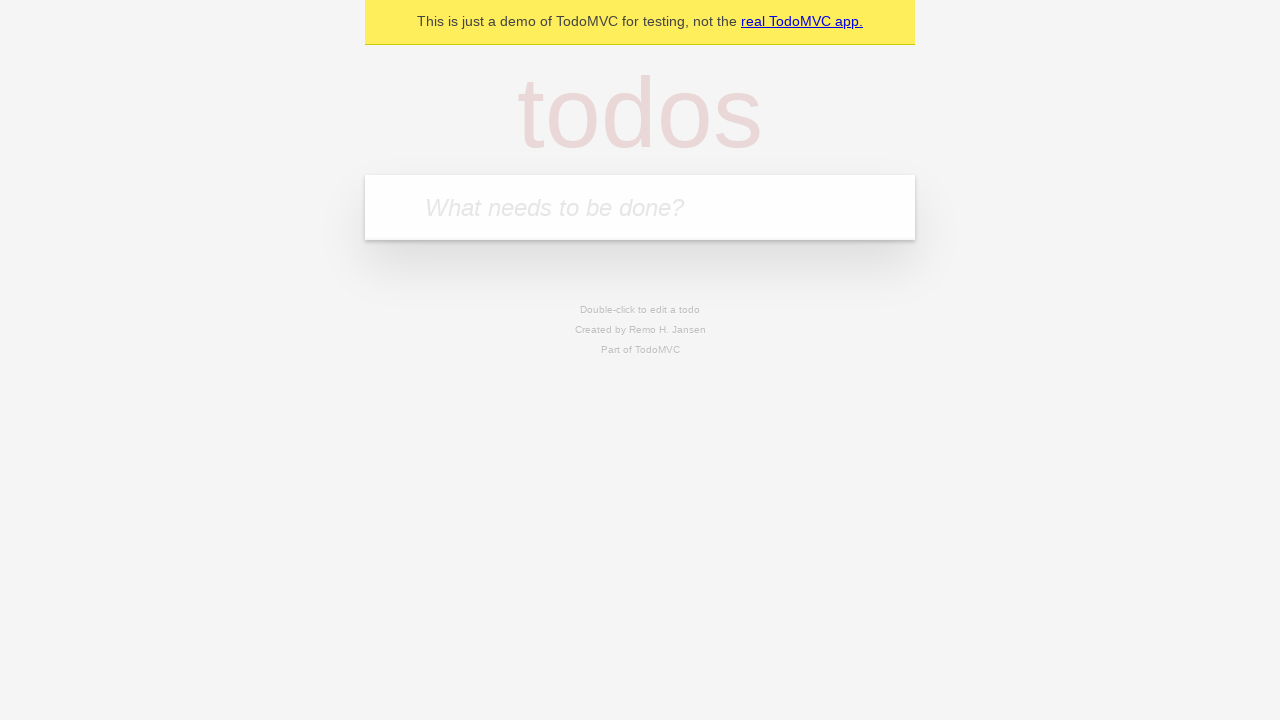

Filled first todo input with 'buy some cheese' on internal:attr=[placeholder="What needs to be done?"i]
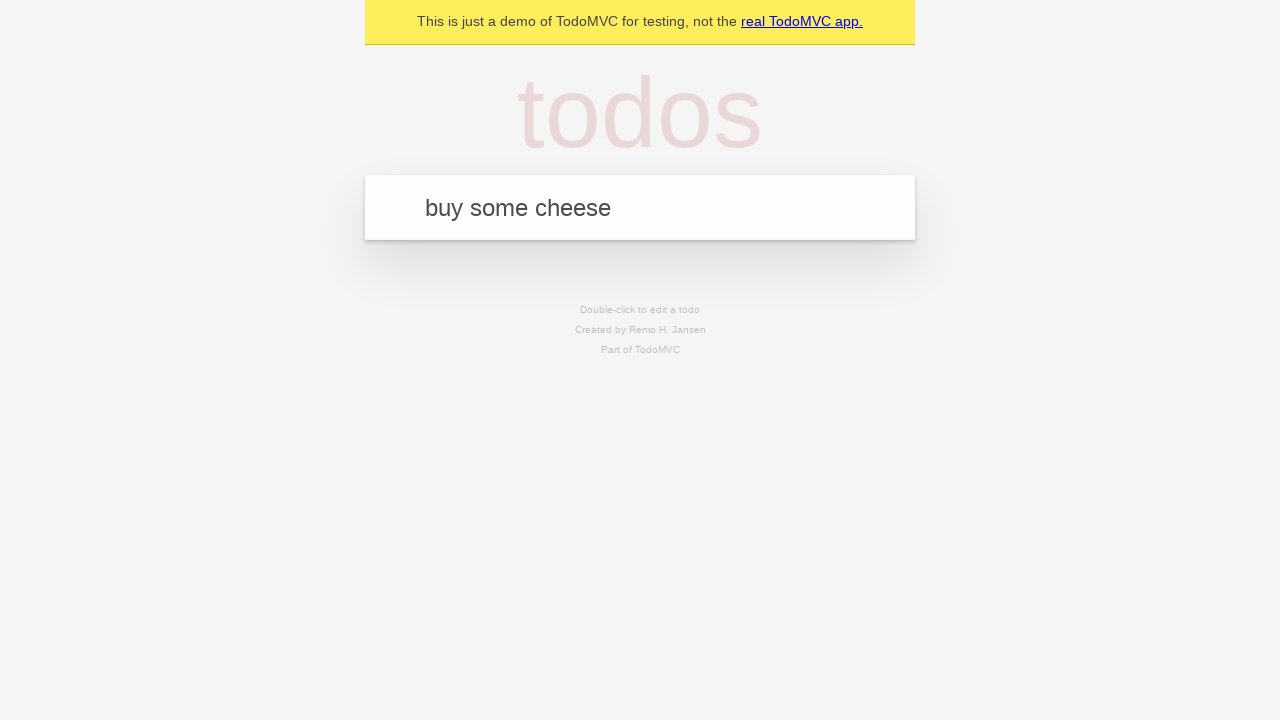

Pressed Enter to create first todo on internal:attr=[placeholder="What needs to be done?"i]
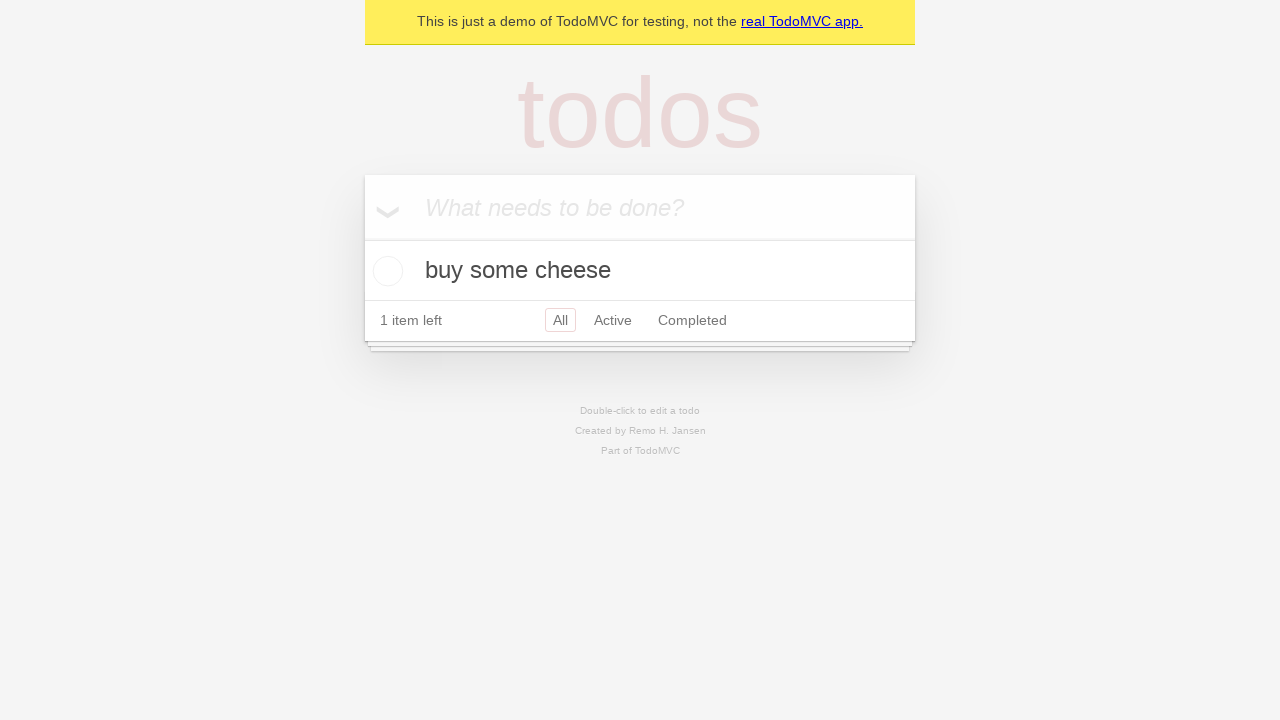

Filled second todo input with 'feed the cat' on internal:attr=[placeholder="What needs to be done?"i]
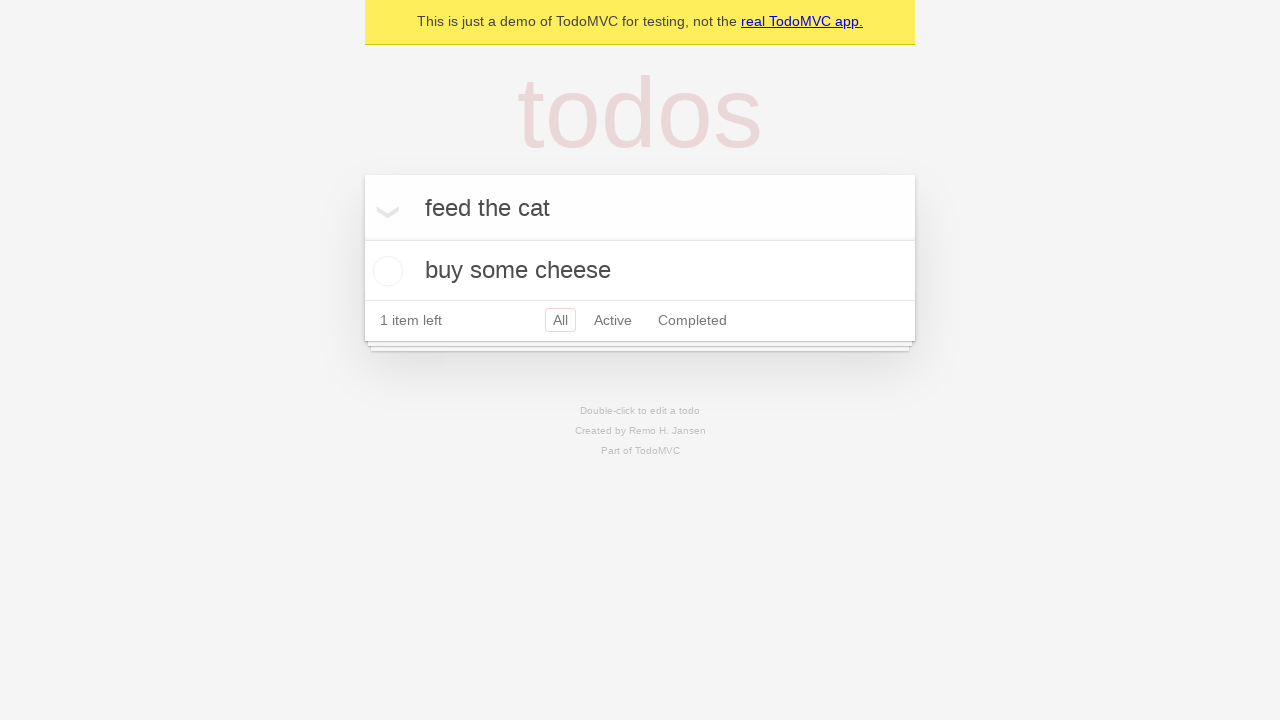

Pressed Enter to create second todo on internal:attr=[placeholder="What needs to be done?"i]
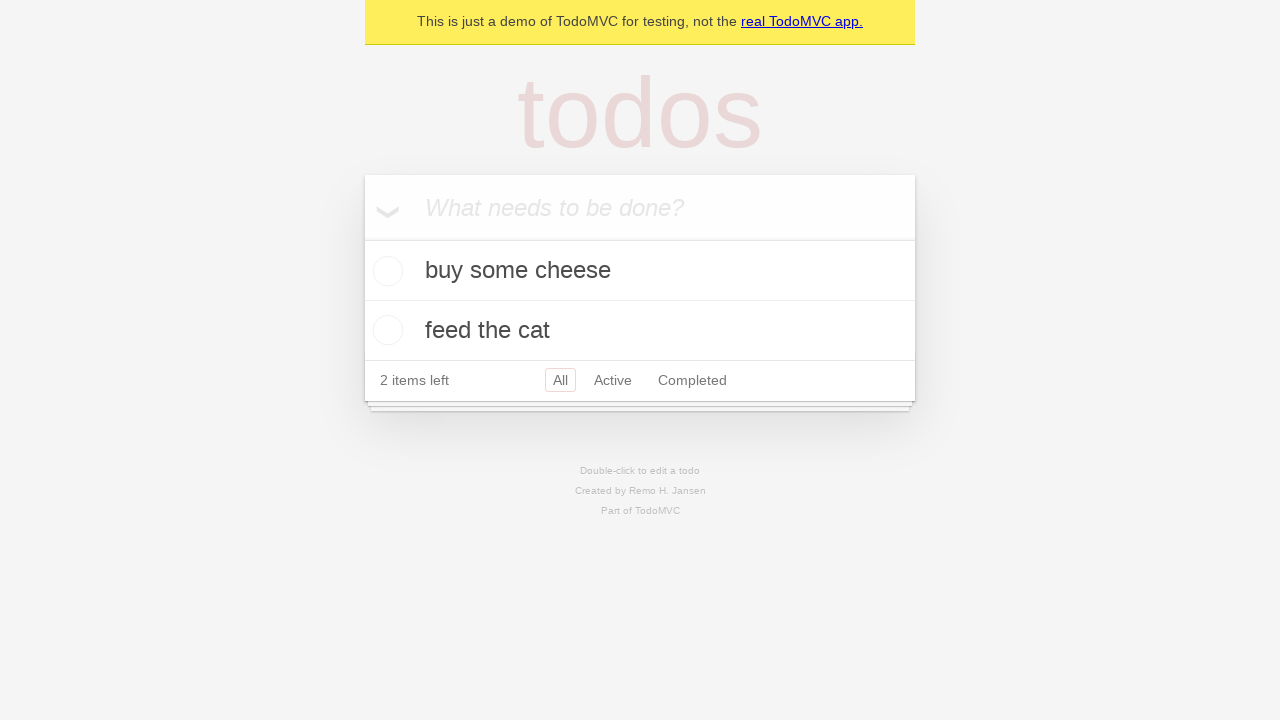

Filled third todo input with 'book a doctors appointment' on internal:attr=[placeholder="What needs to be done?"i]
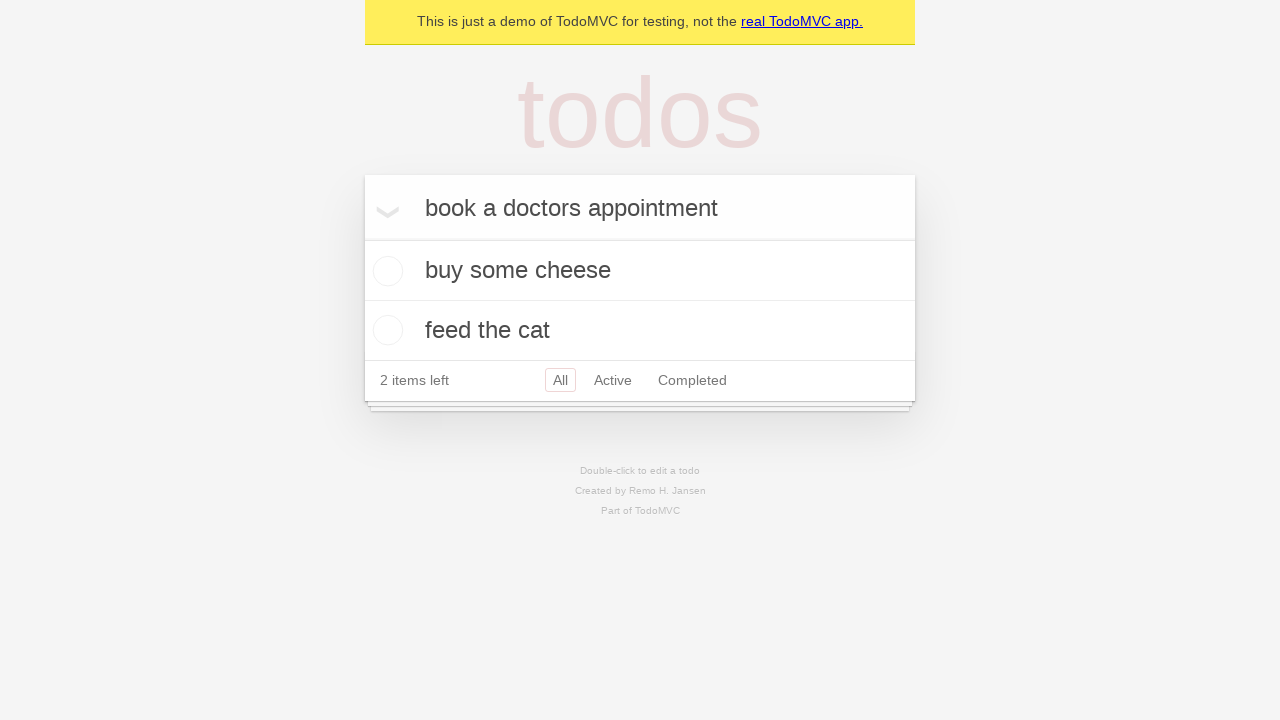

Pressed Enter to create third todo on internal:attr=[placeholder="What needs to be done?"i]
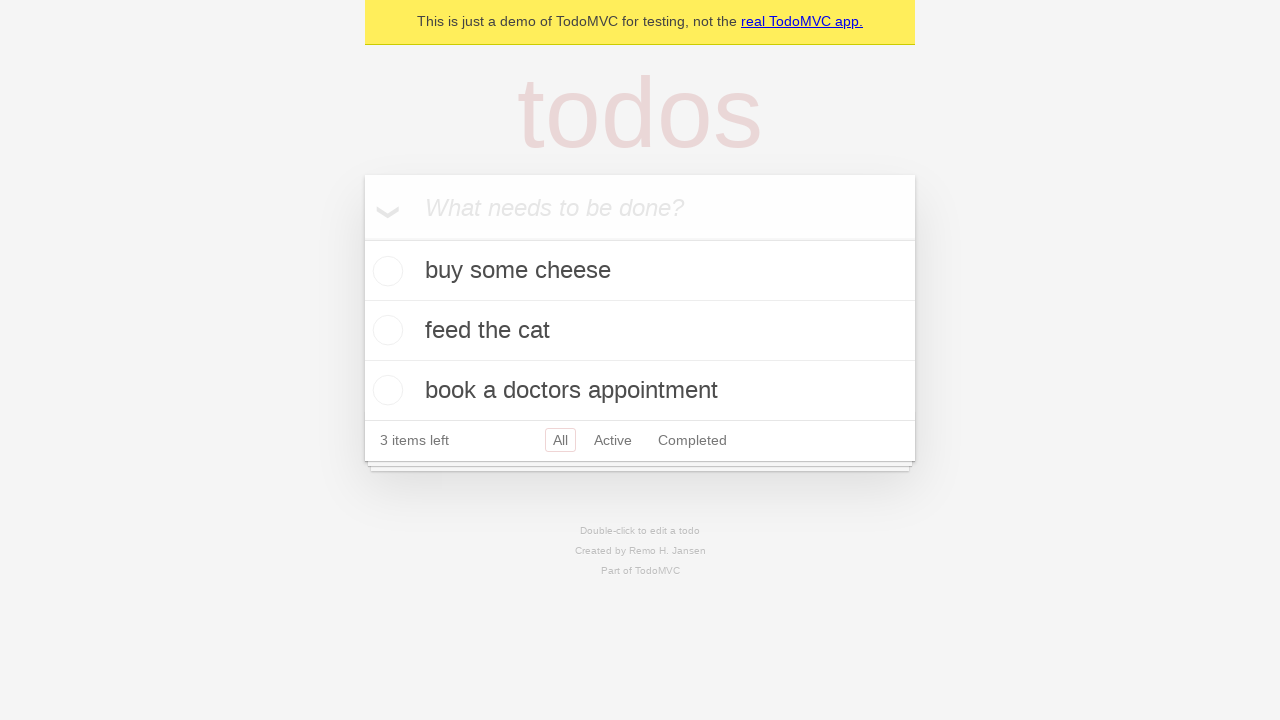

Double-clicked second todo item to enter edit mode at (640, 331) on internal:testid=[data-testid="todo-item"s] >> nth=1
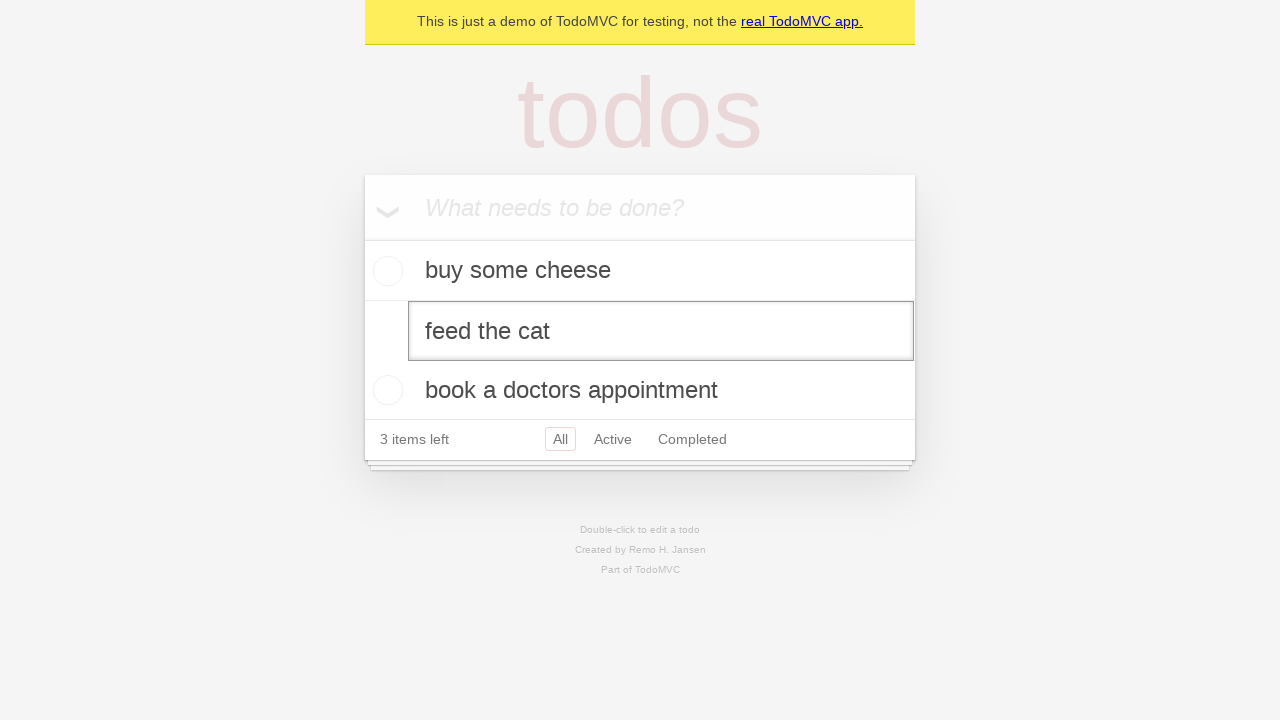

Changed todo text to 'buy some sausages' on internal:testid=[data-testid="todo-item"s] >> nth=1 >> internal:role=textbox[nam
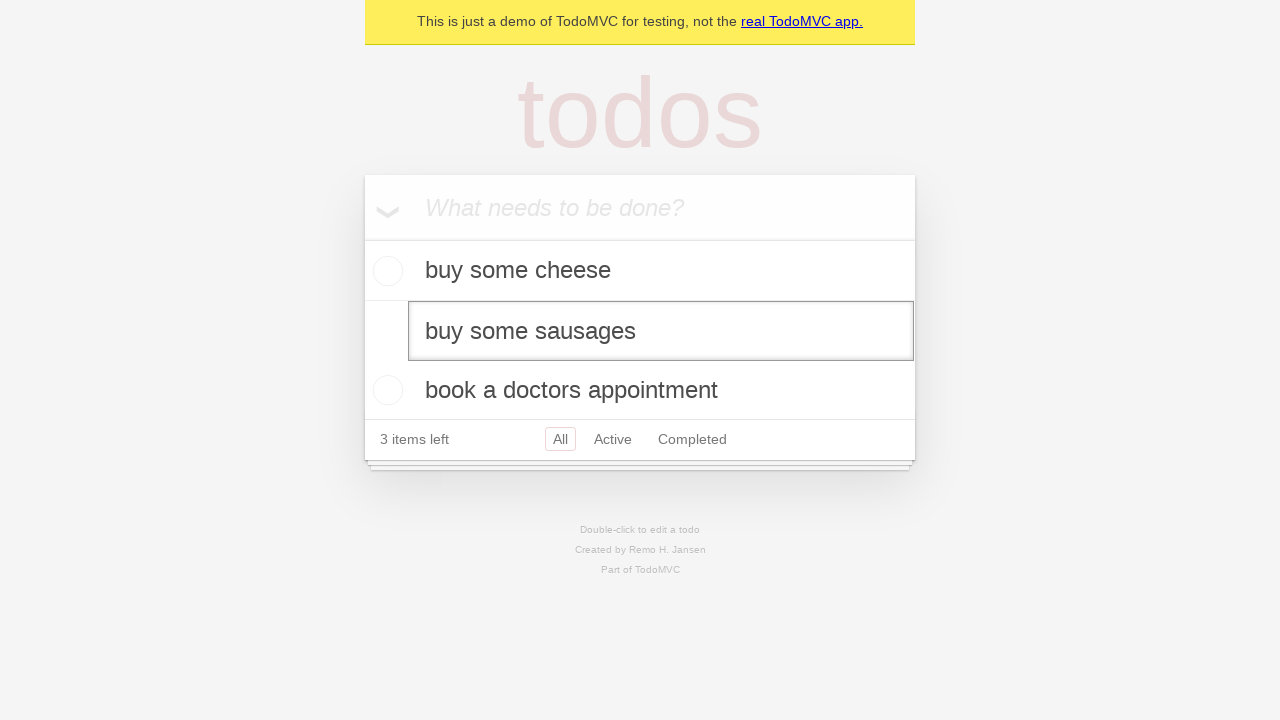

Pressed Escape to cancel edits on internal:testid=[data-testid="todo-item"s] >> nth=1 >> internal:role=textbox[nam
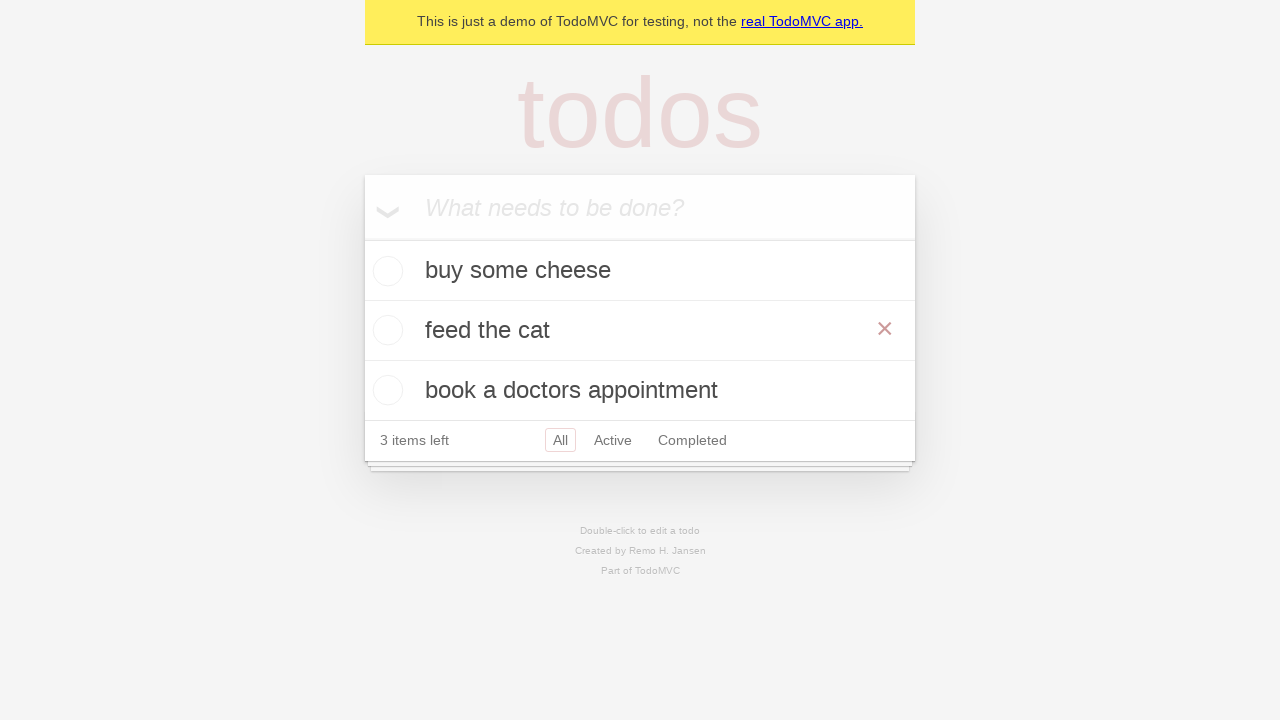

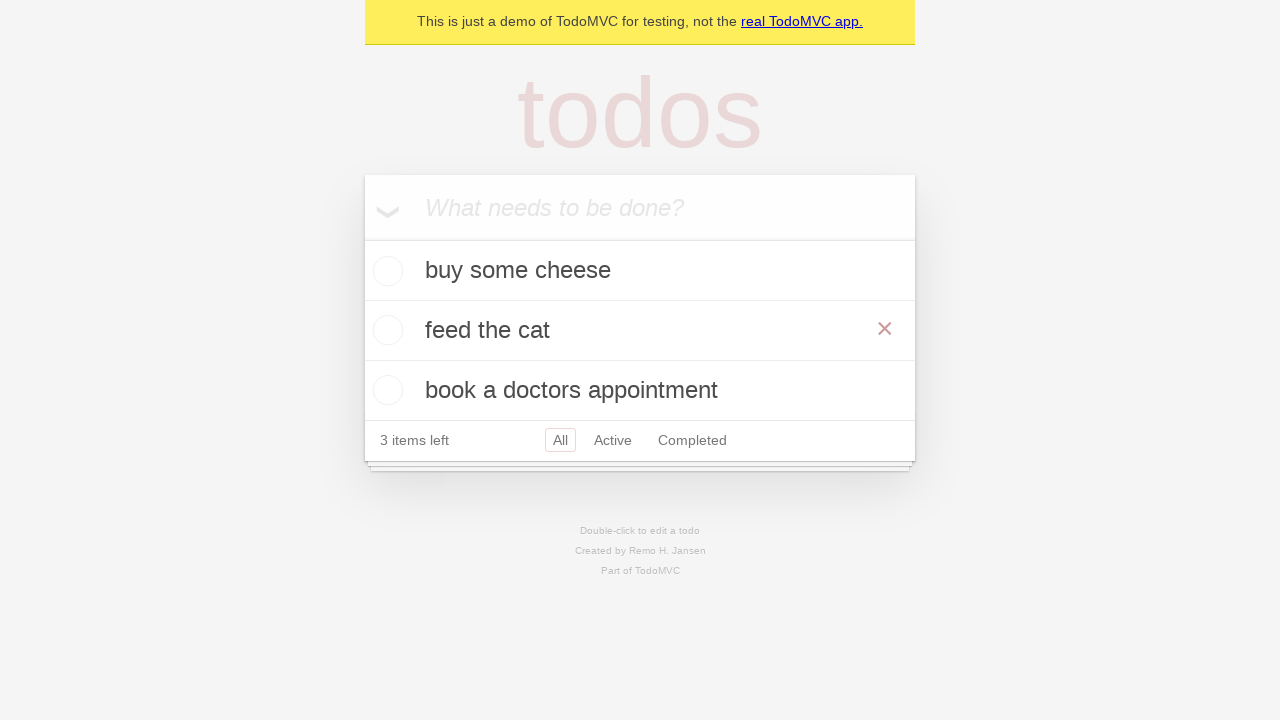